Tests visual regression by navigating to a commercial templates page and scrolling through multiple iframe breakpoints to verify template visibility

Starting URL: https://guardian.github.io/commercial-templates/csr/manual-multiple/

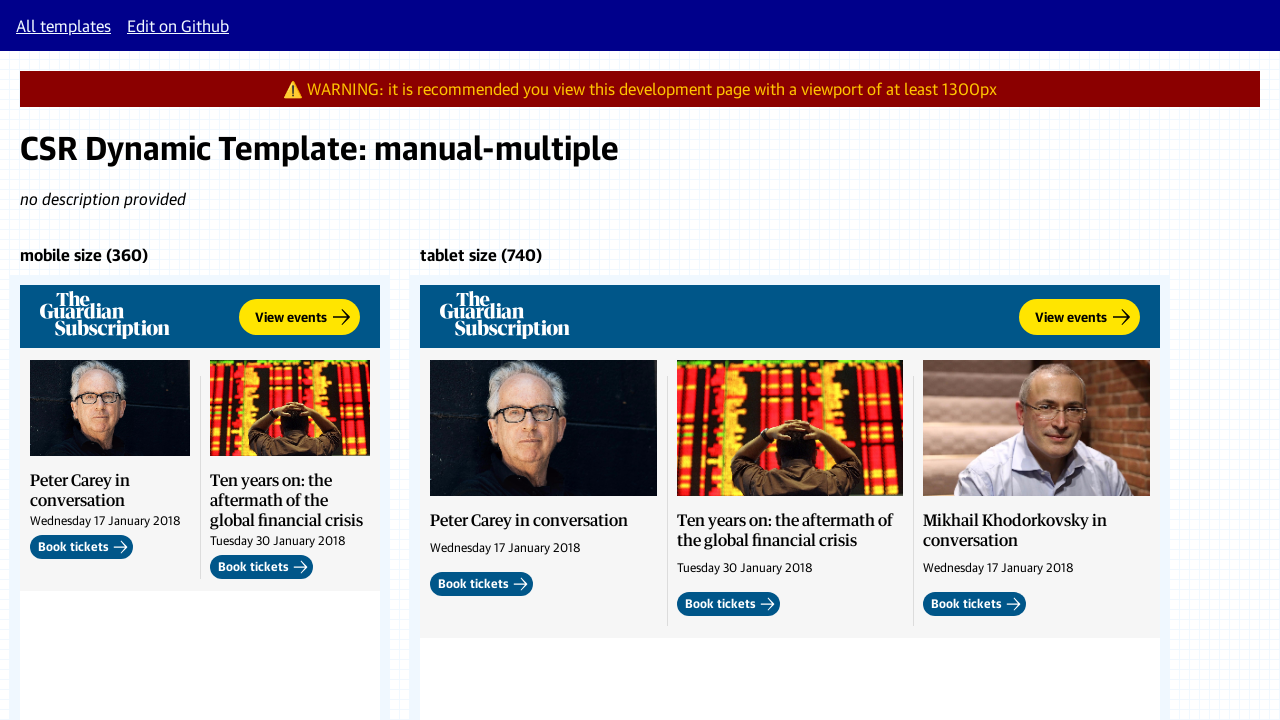

Set viewport size to 1600x1000
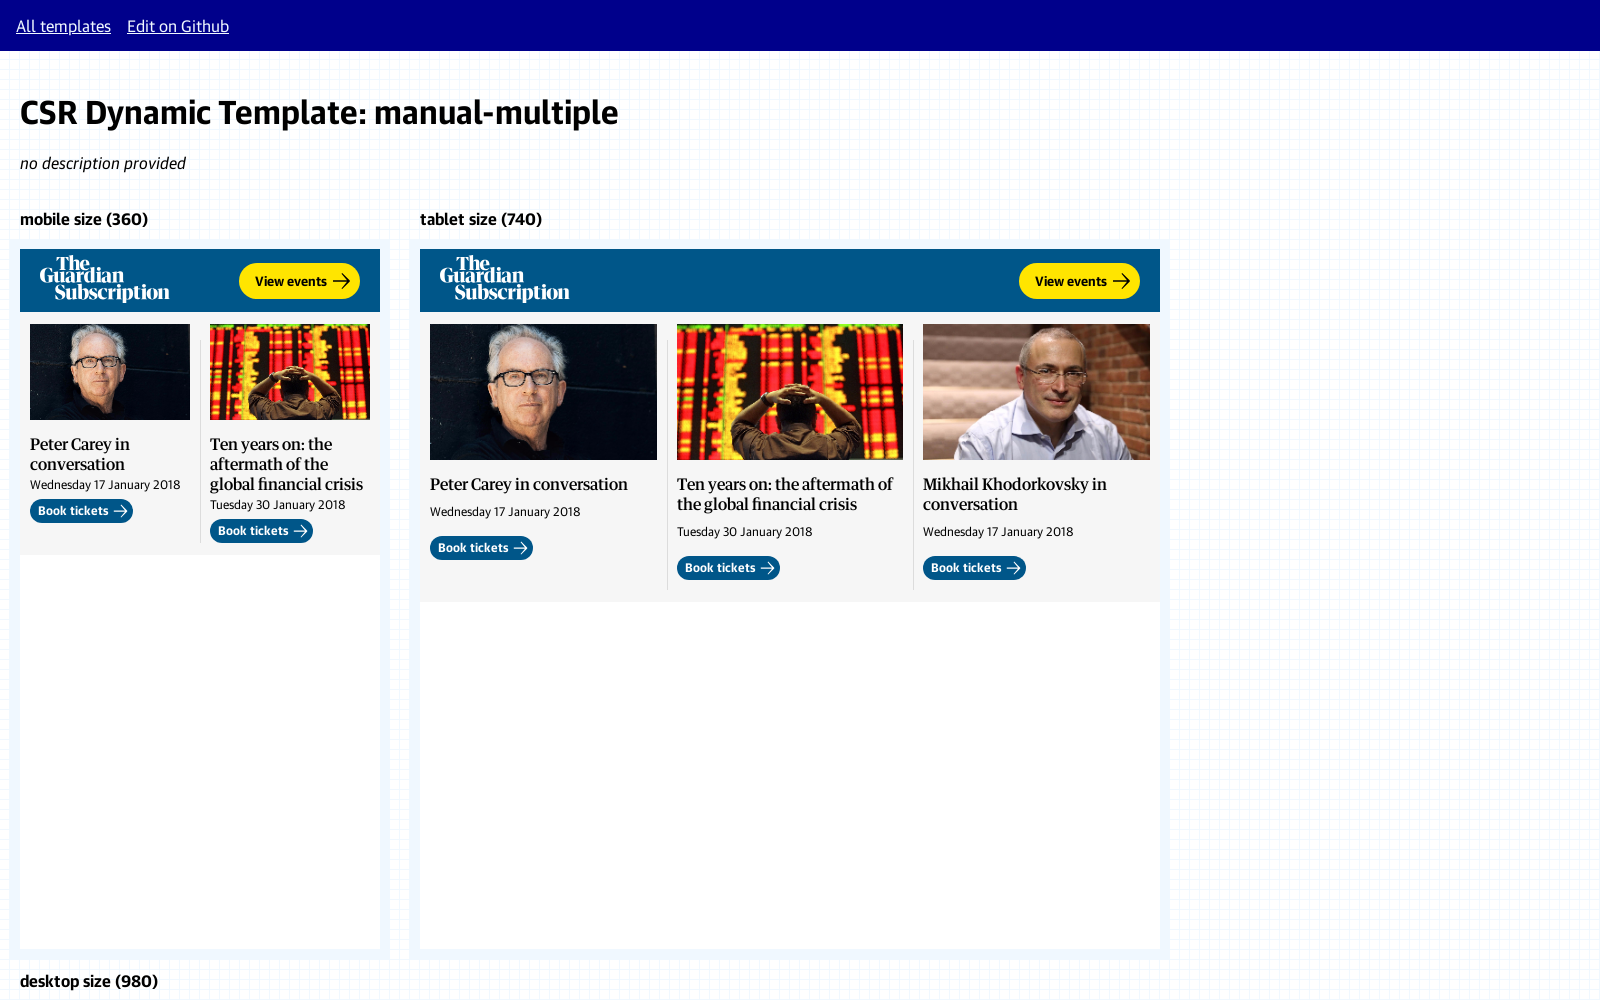

Waited for network idle state
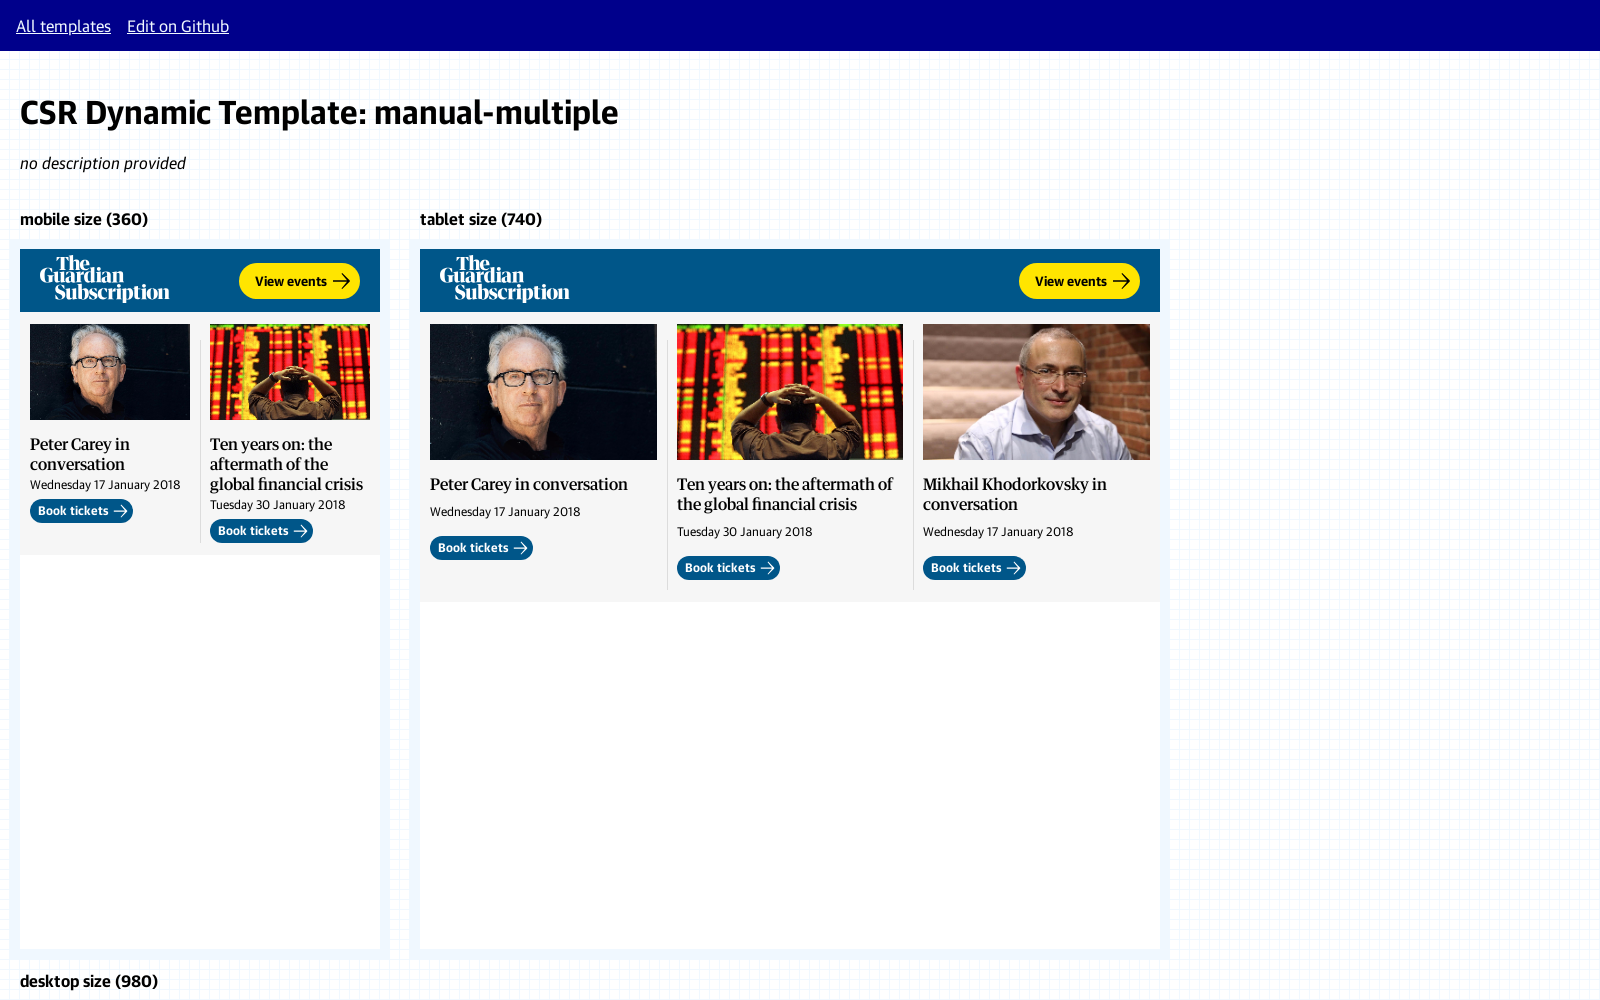

Located template iframe for breakpoint 360
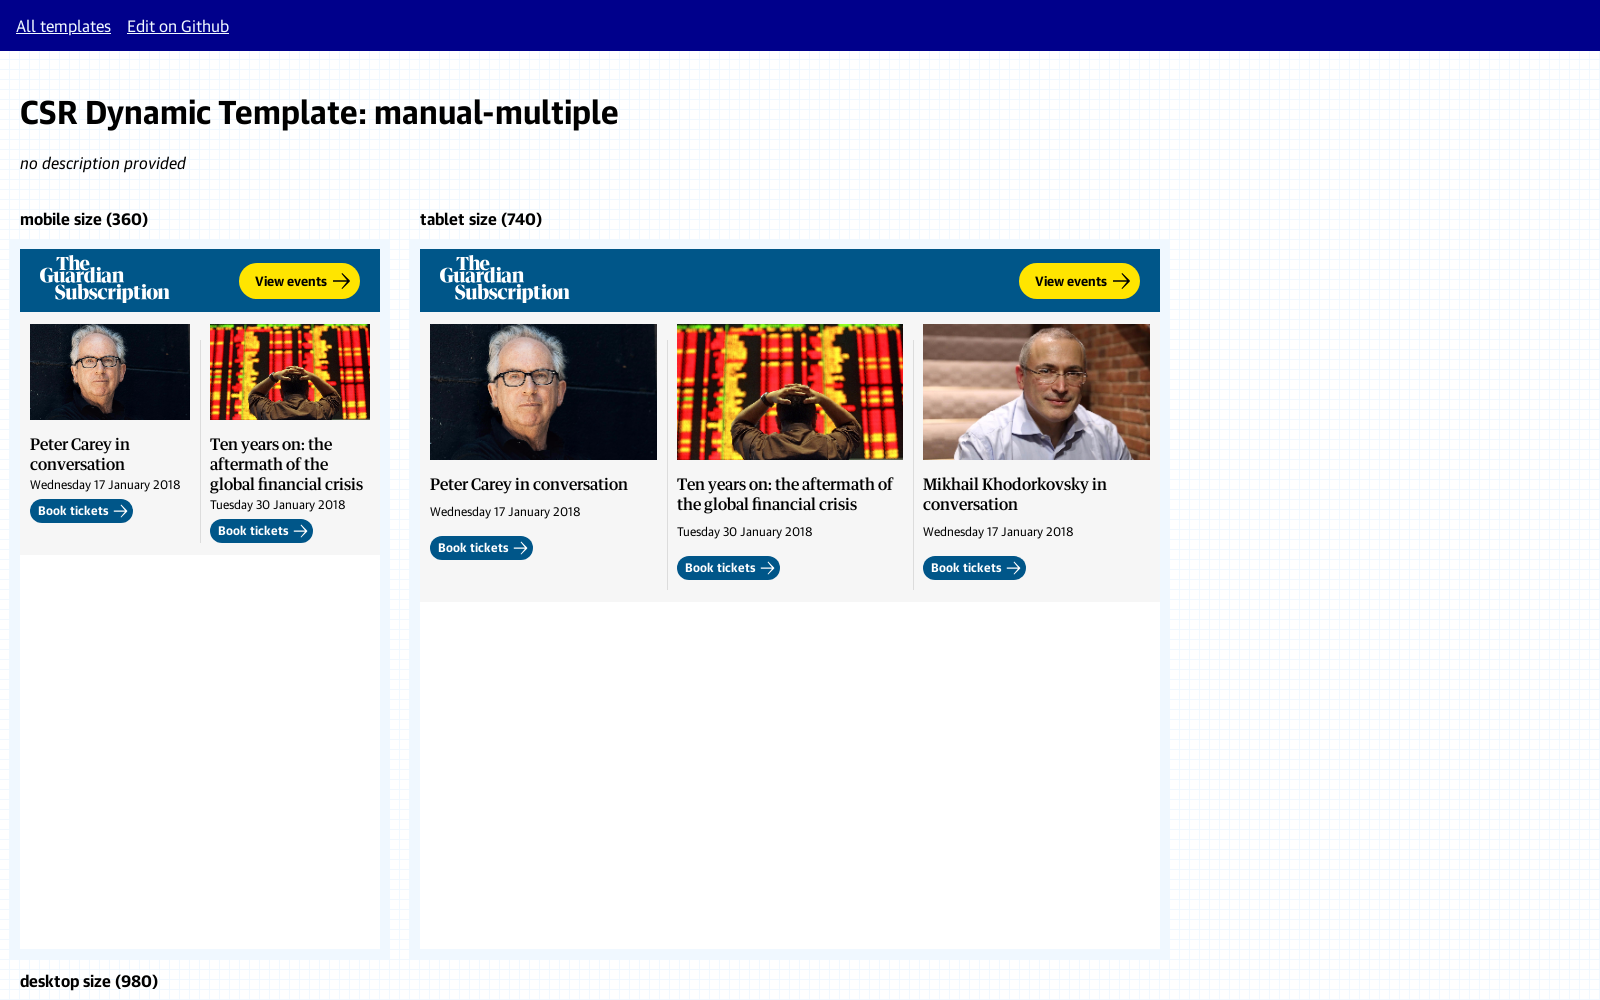

Verified template visibility at breakpoint 360
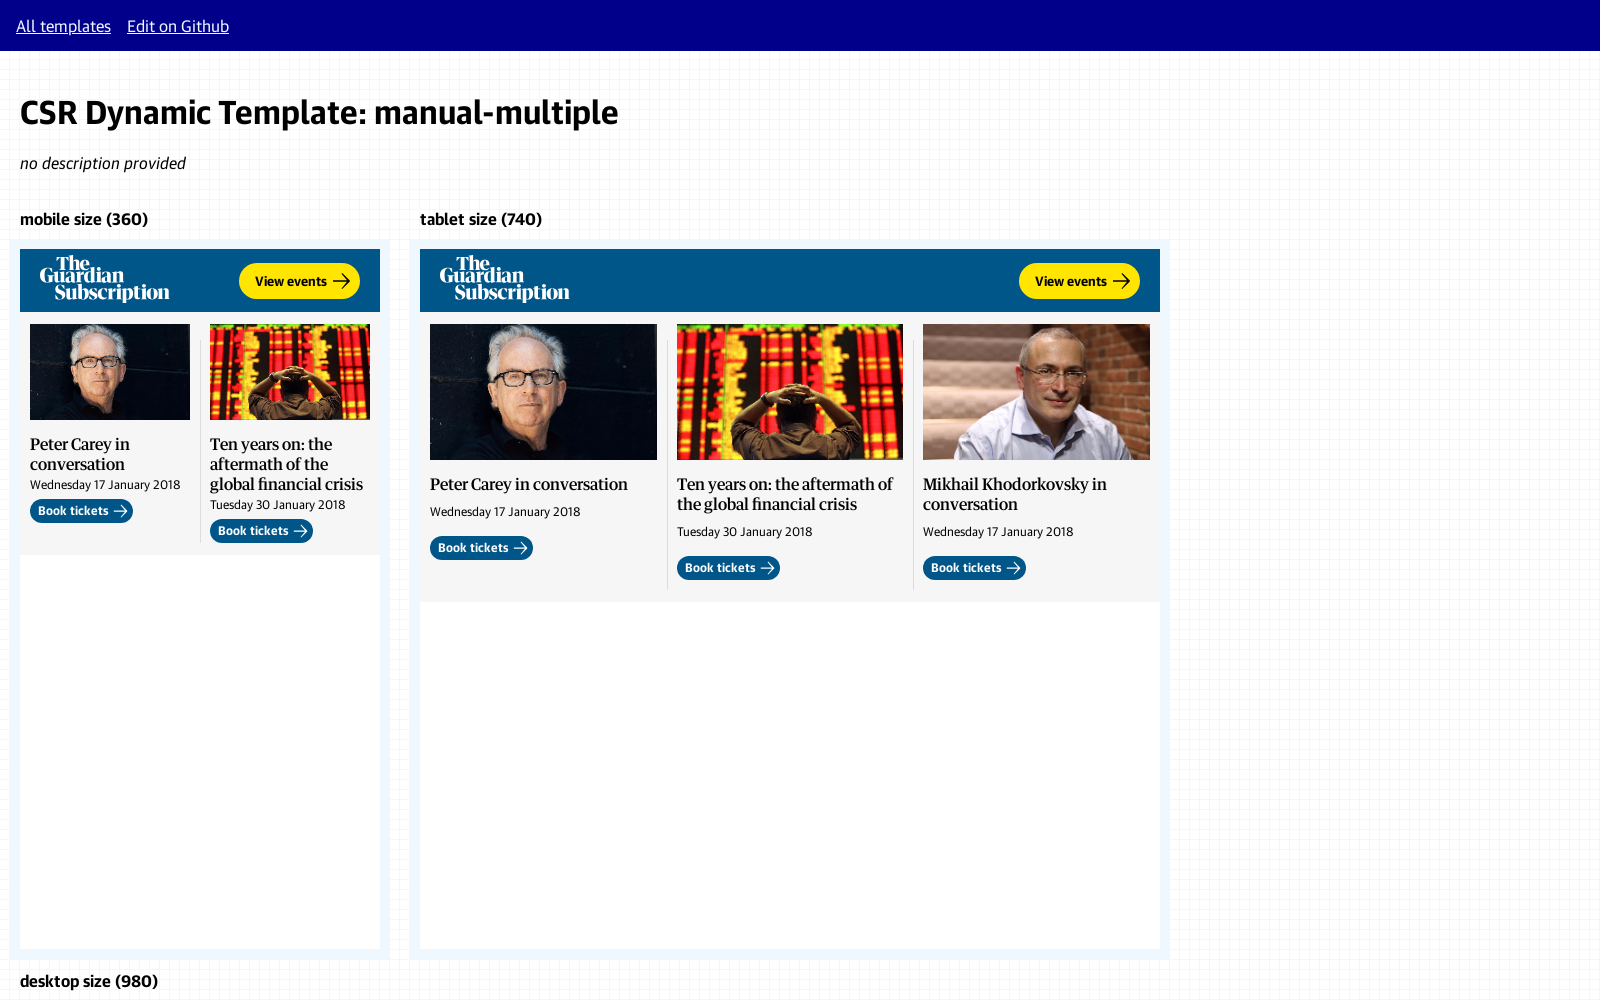

Scrolled template into view for breakpoint 360
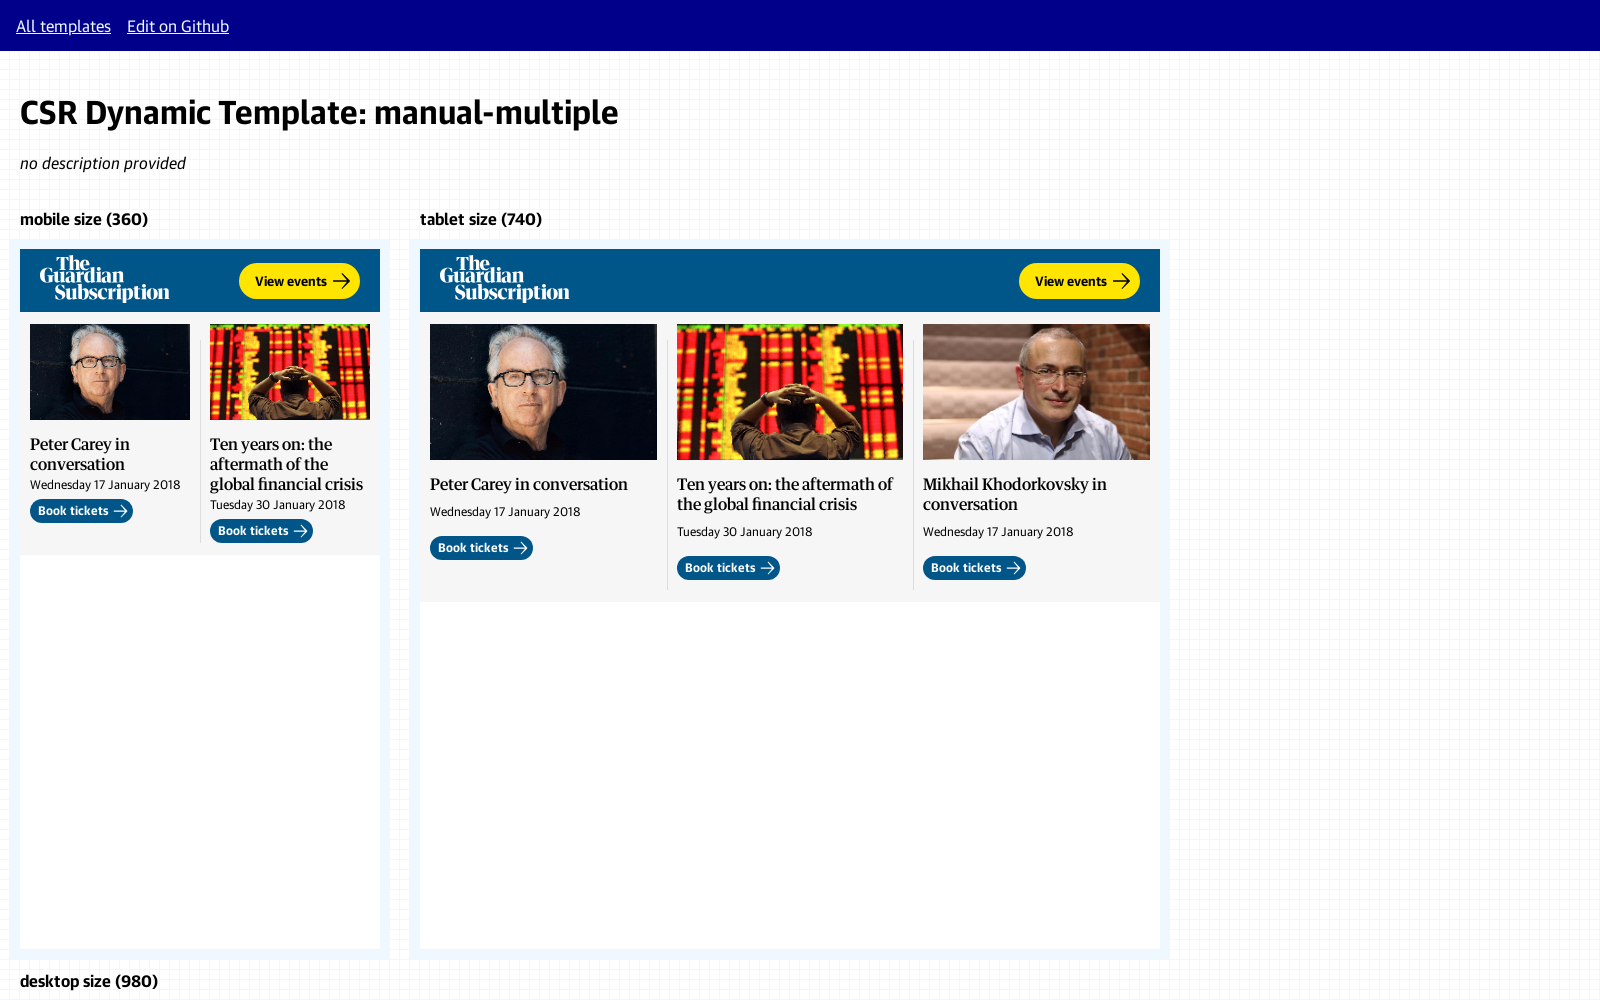

Located template iframe for breakpoint 740
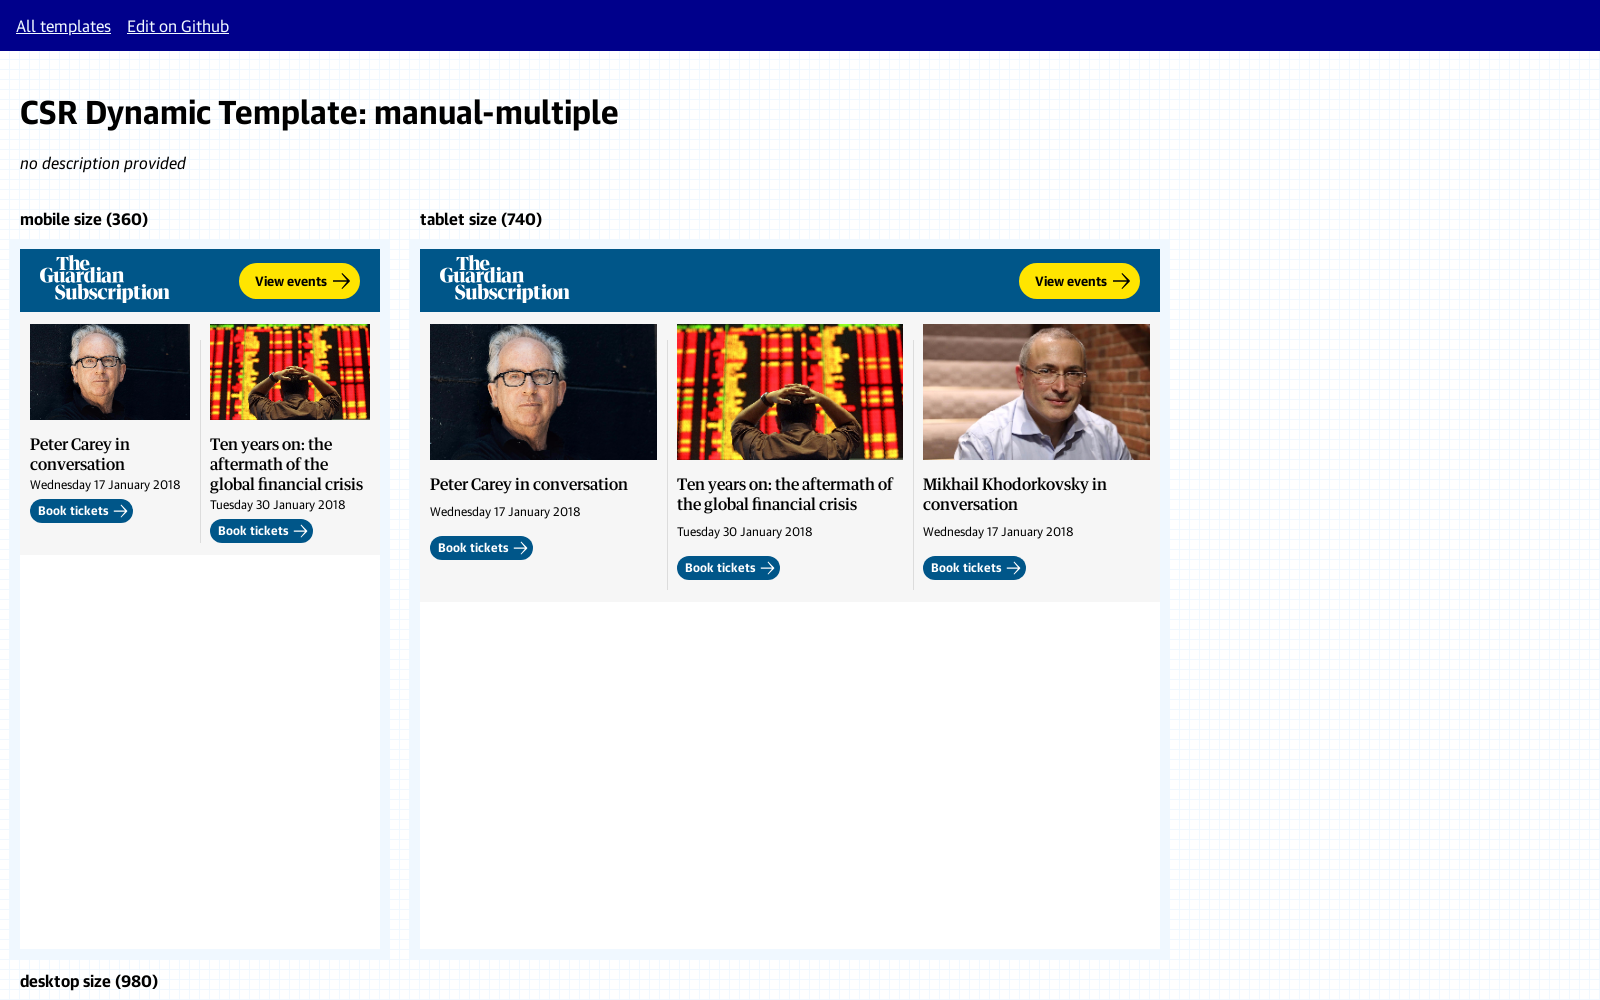

Verified template visibility at breakpoint 740
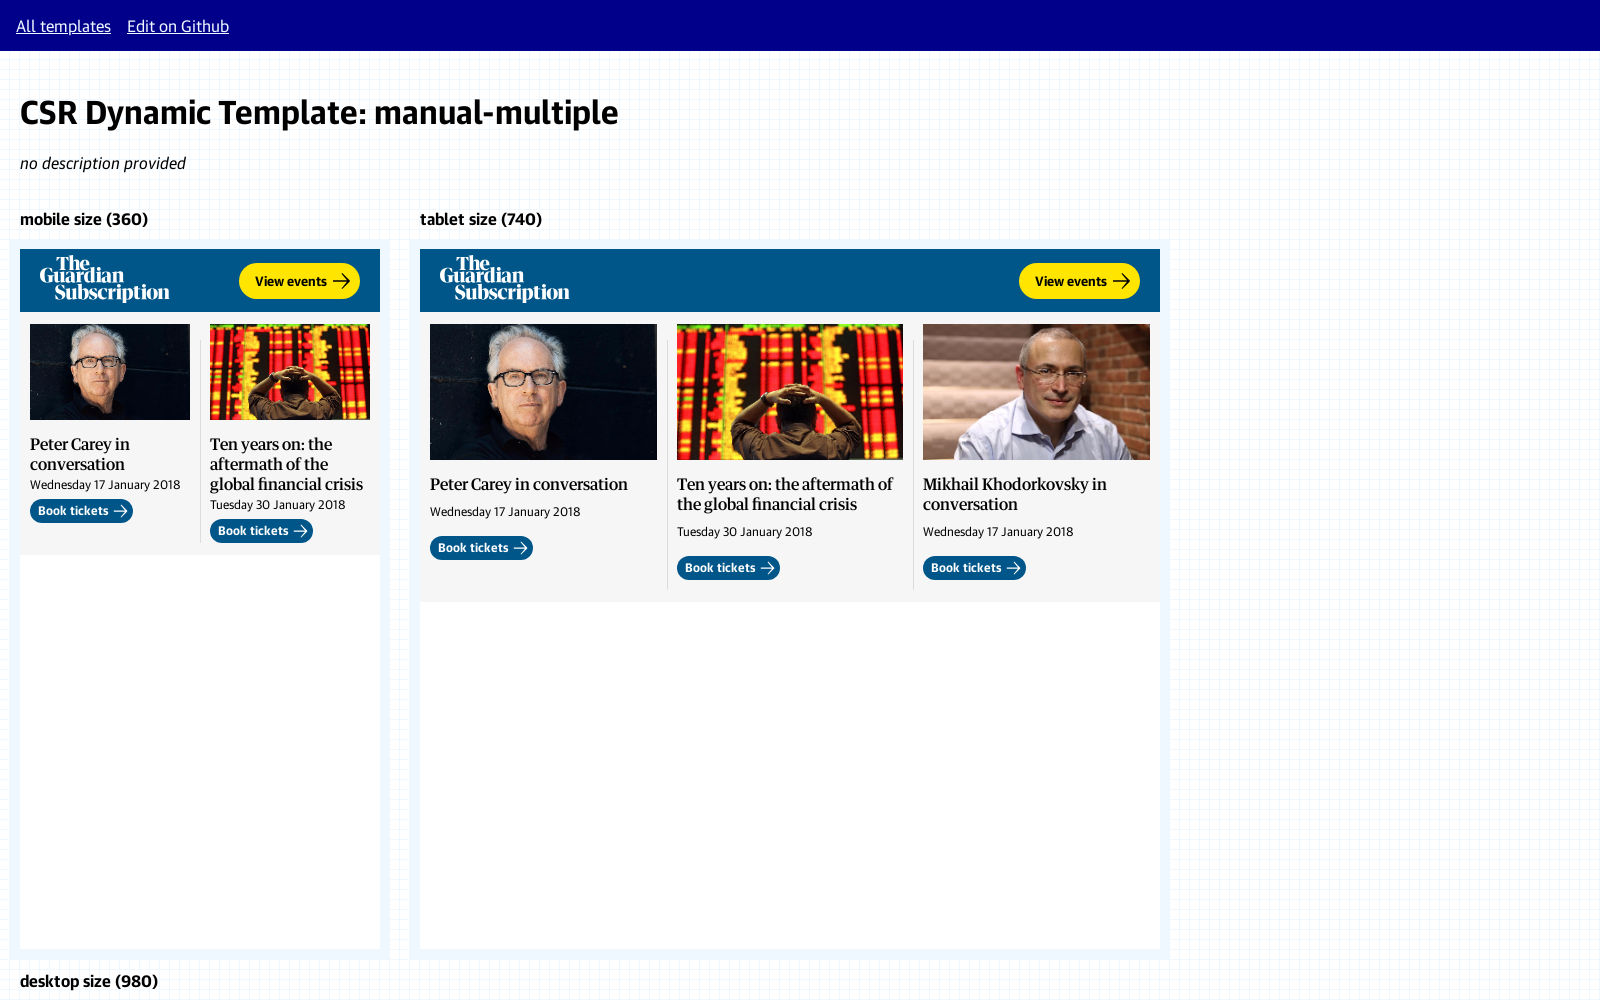

Scrolled template into view for breakpoint 740
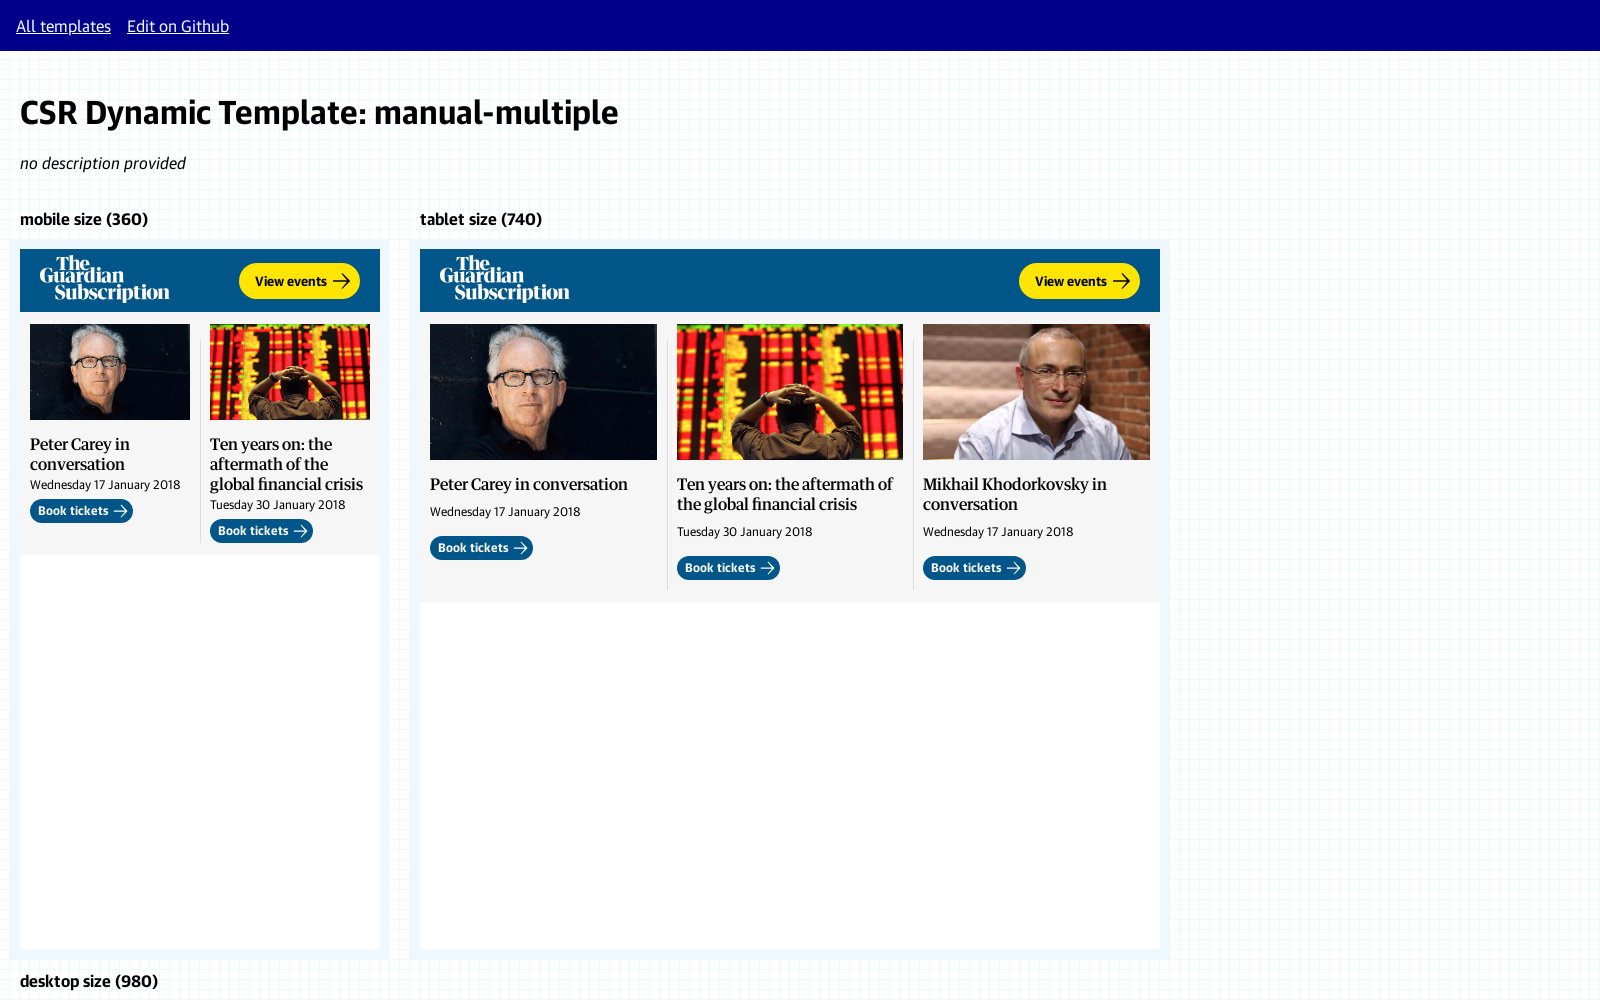

Located template iframe for breakpoint 980
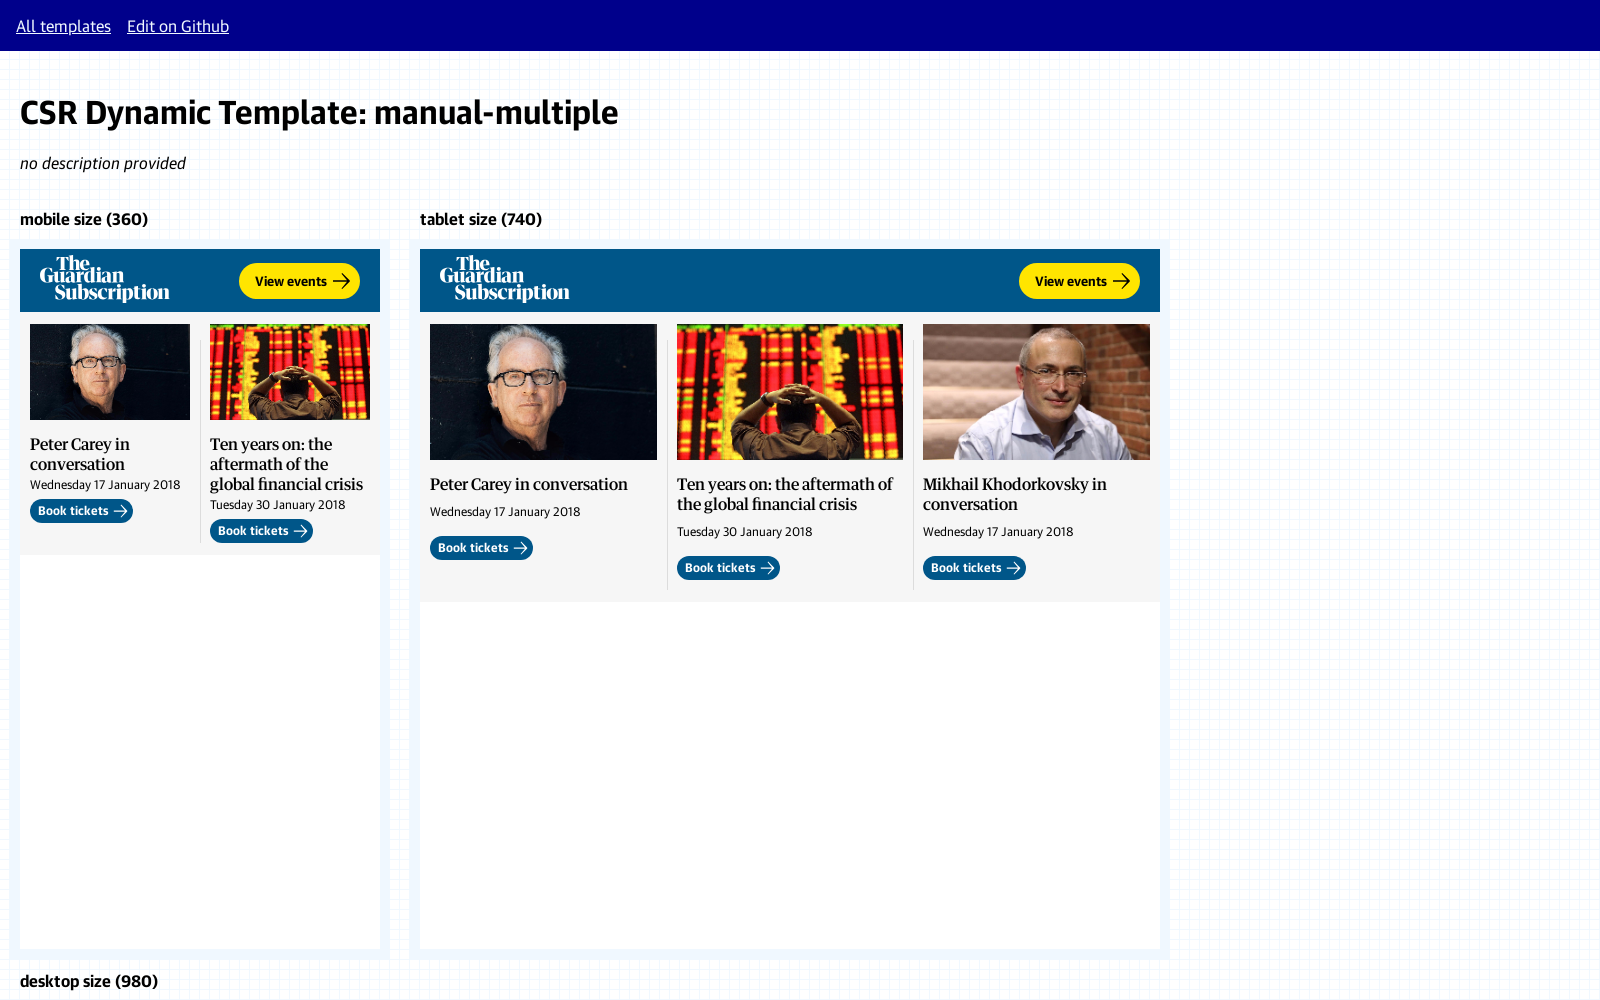

Verified template visibility at breakpoint 980
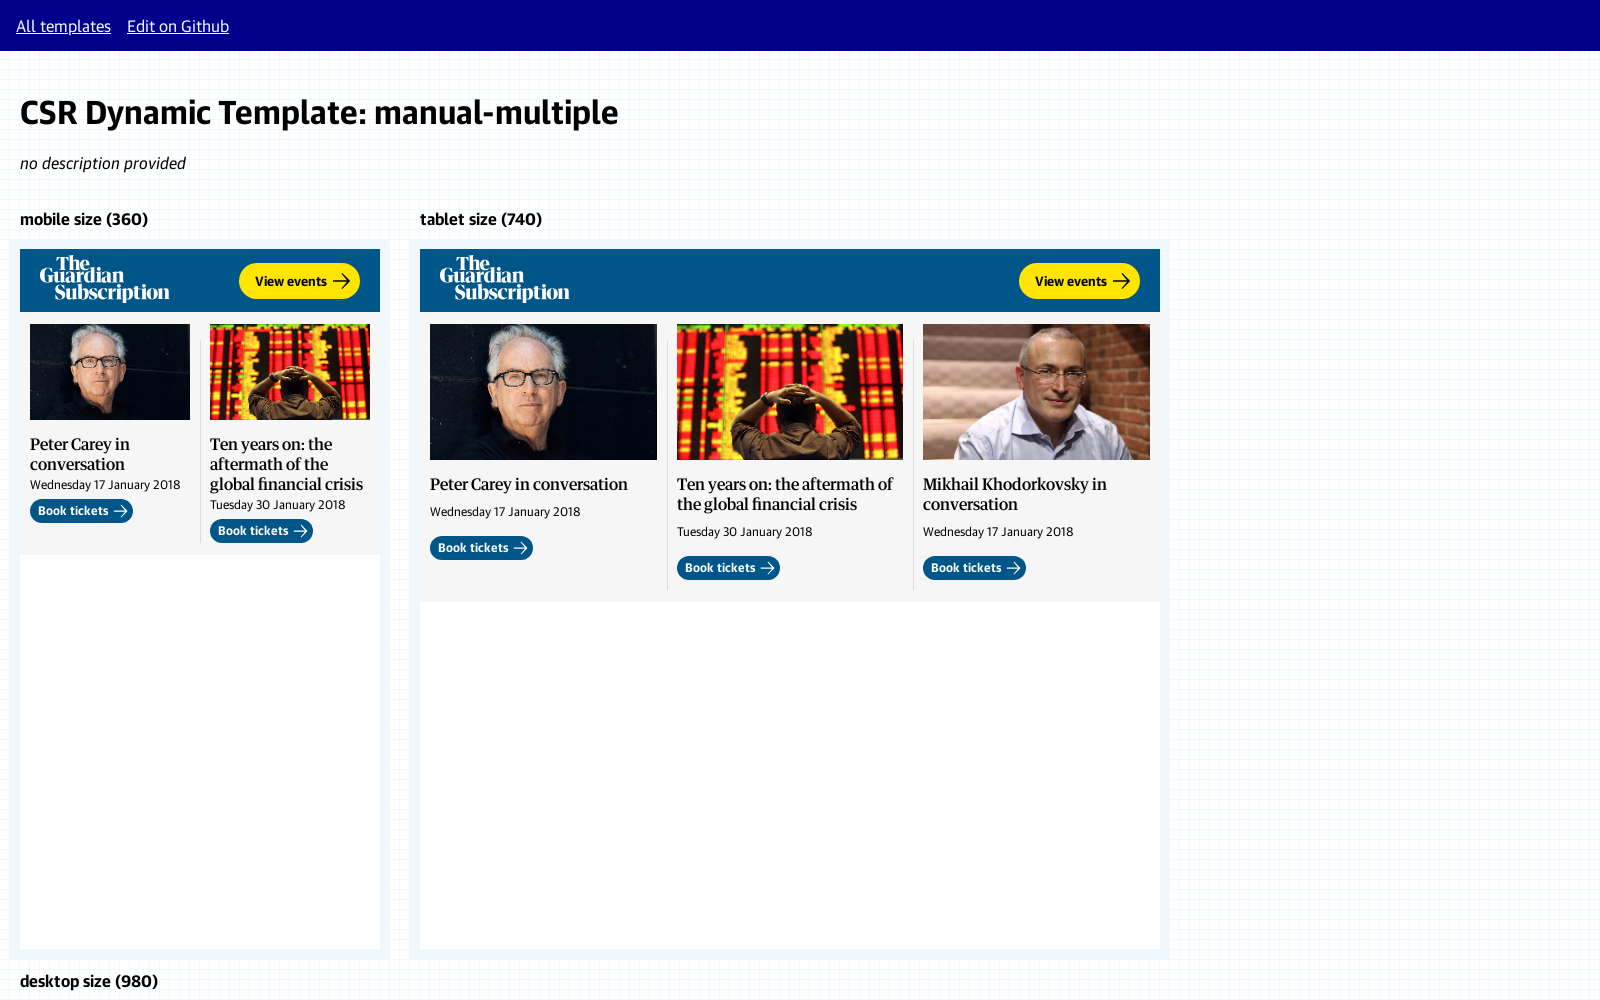

Scrolled template into view for breakpoint 980
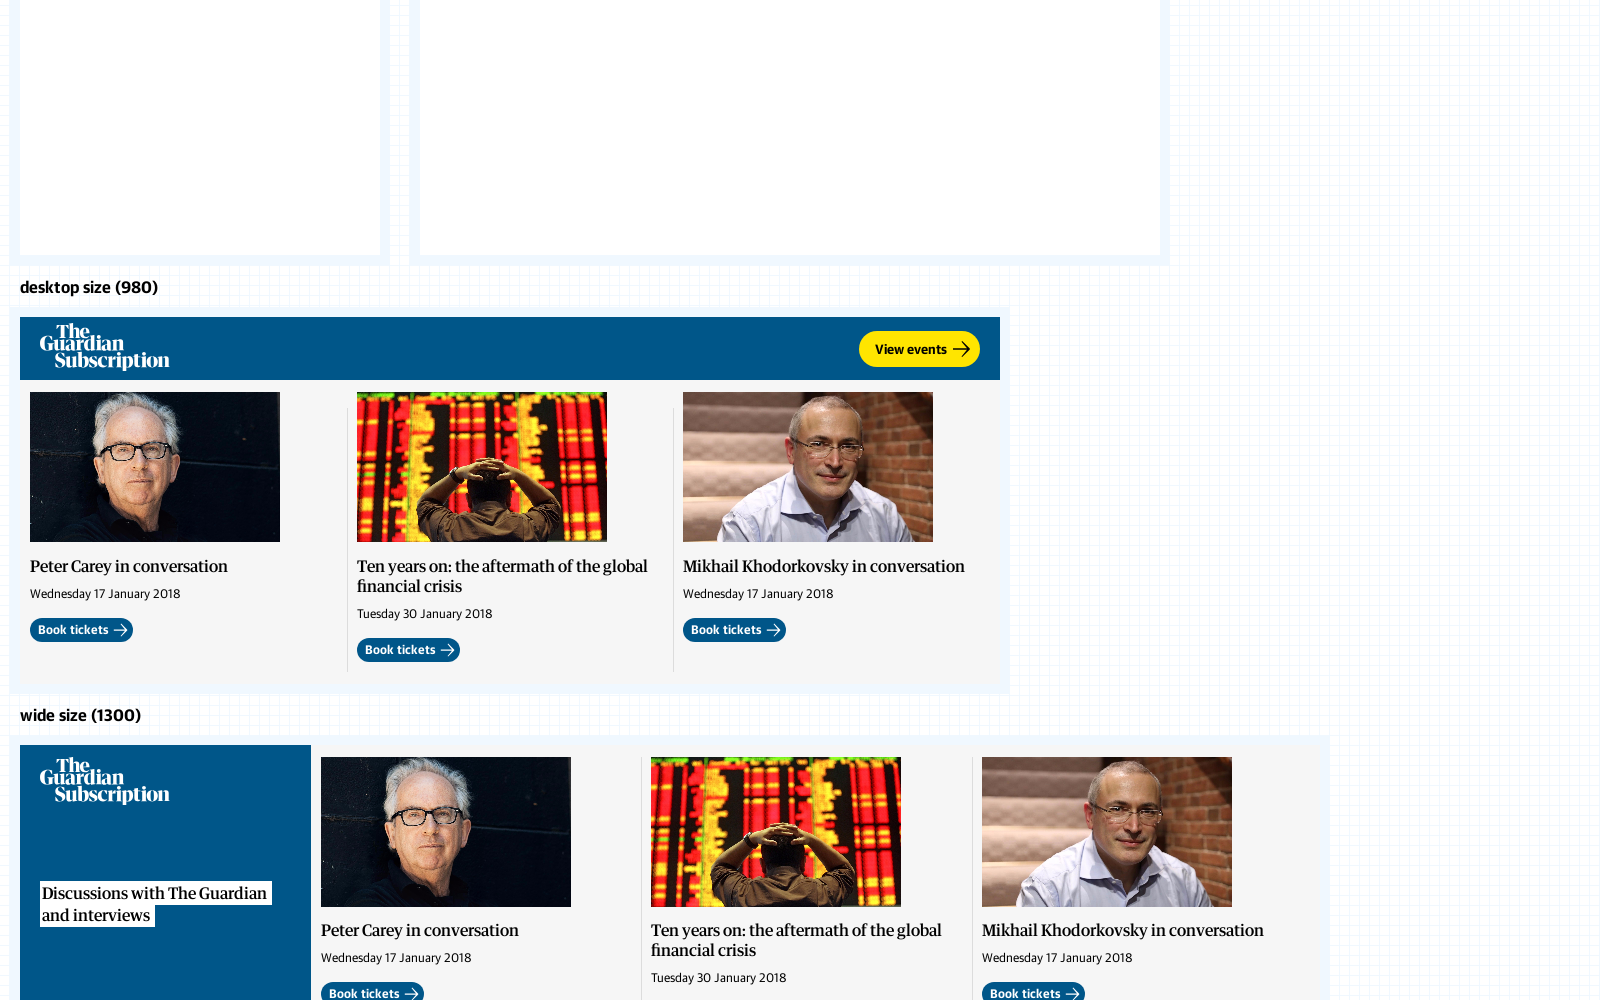

Located template iframe for breakpoint 1300
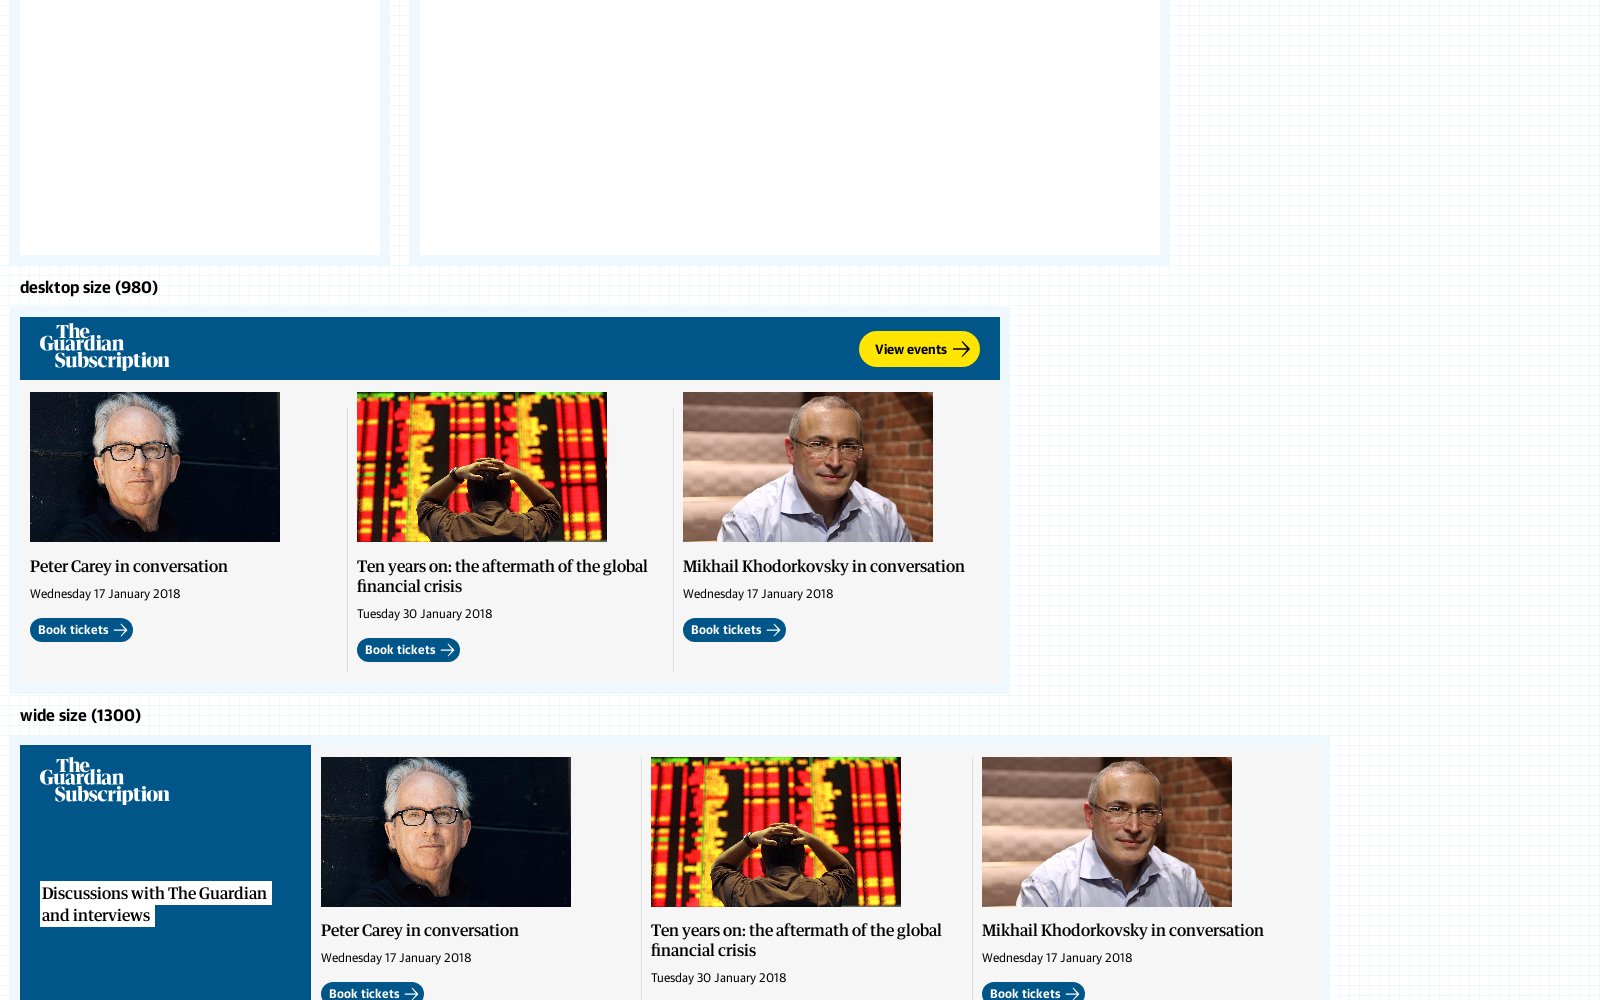

Verified template visibility at breakpoint 1300
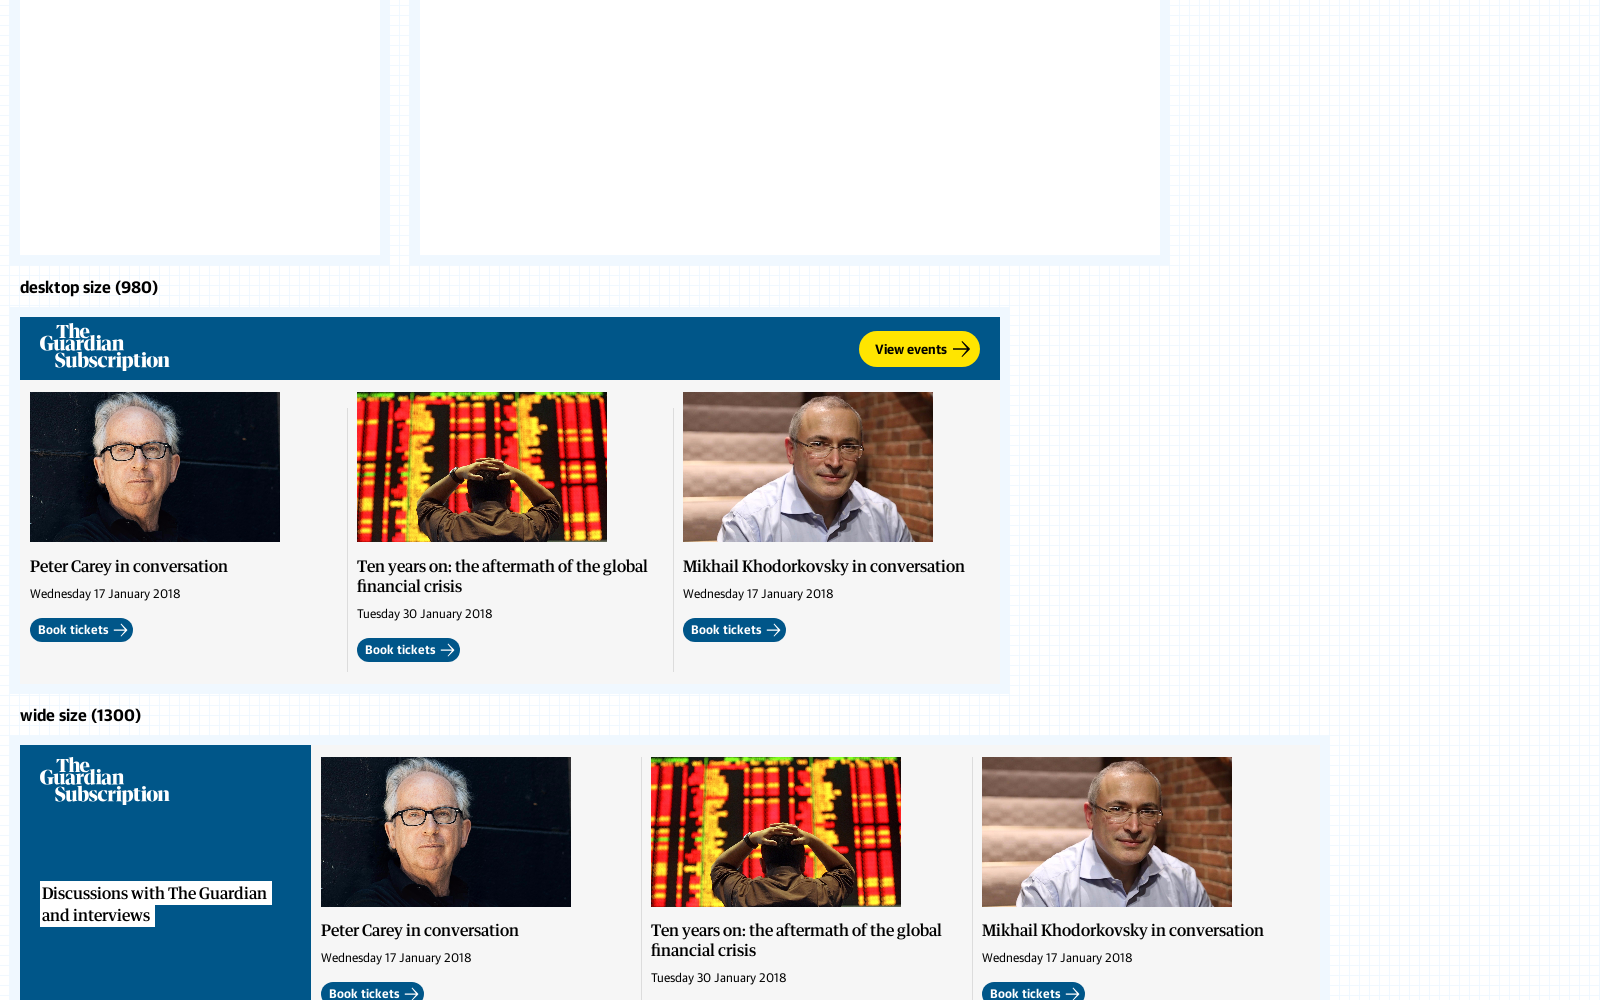

Scrolled template into view for breakpoint 1300
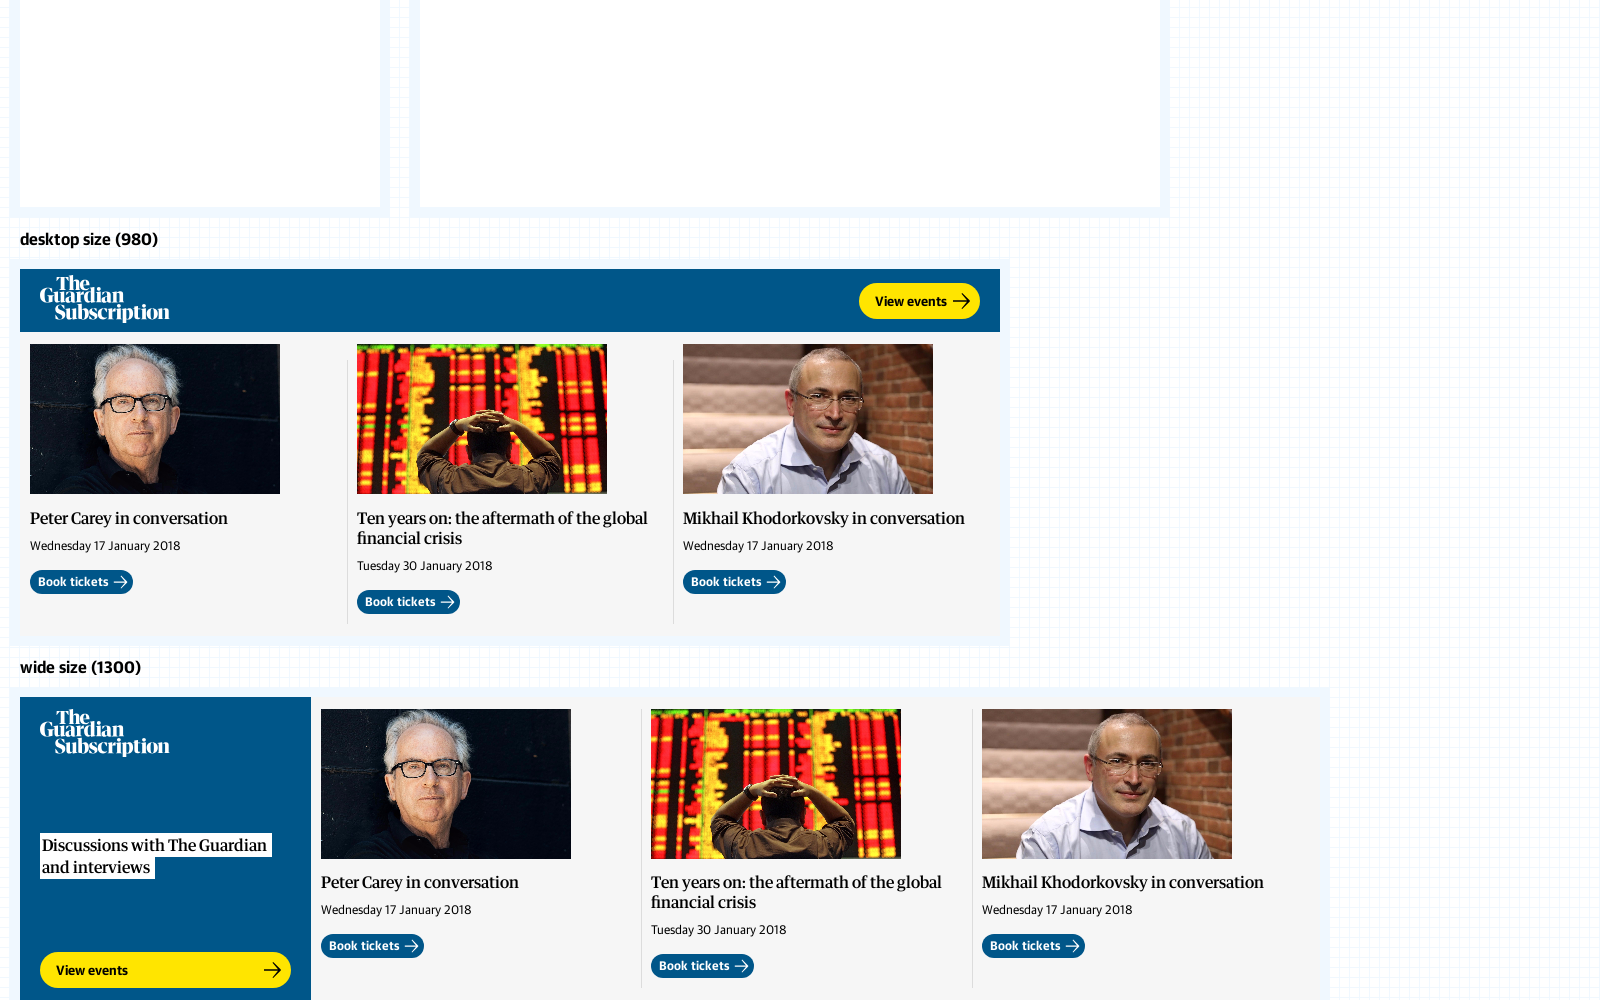

Located template iframe for breakpoint 100%
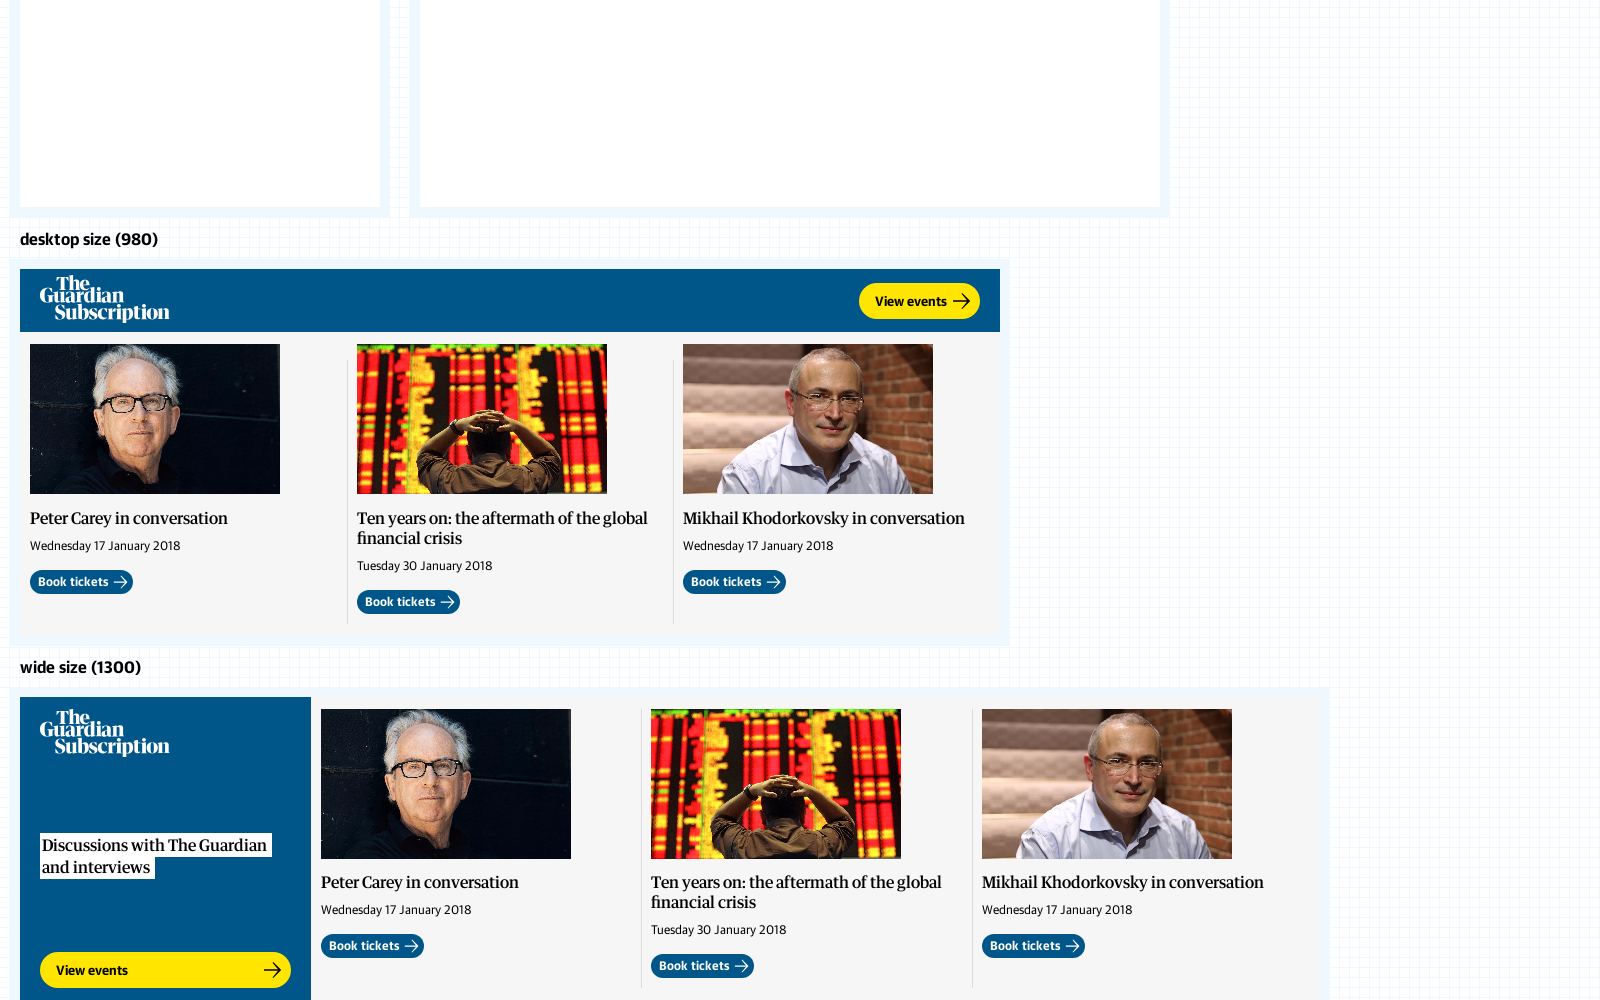

Verified template visibility at breakpoint 100%
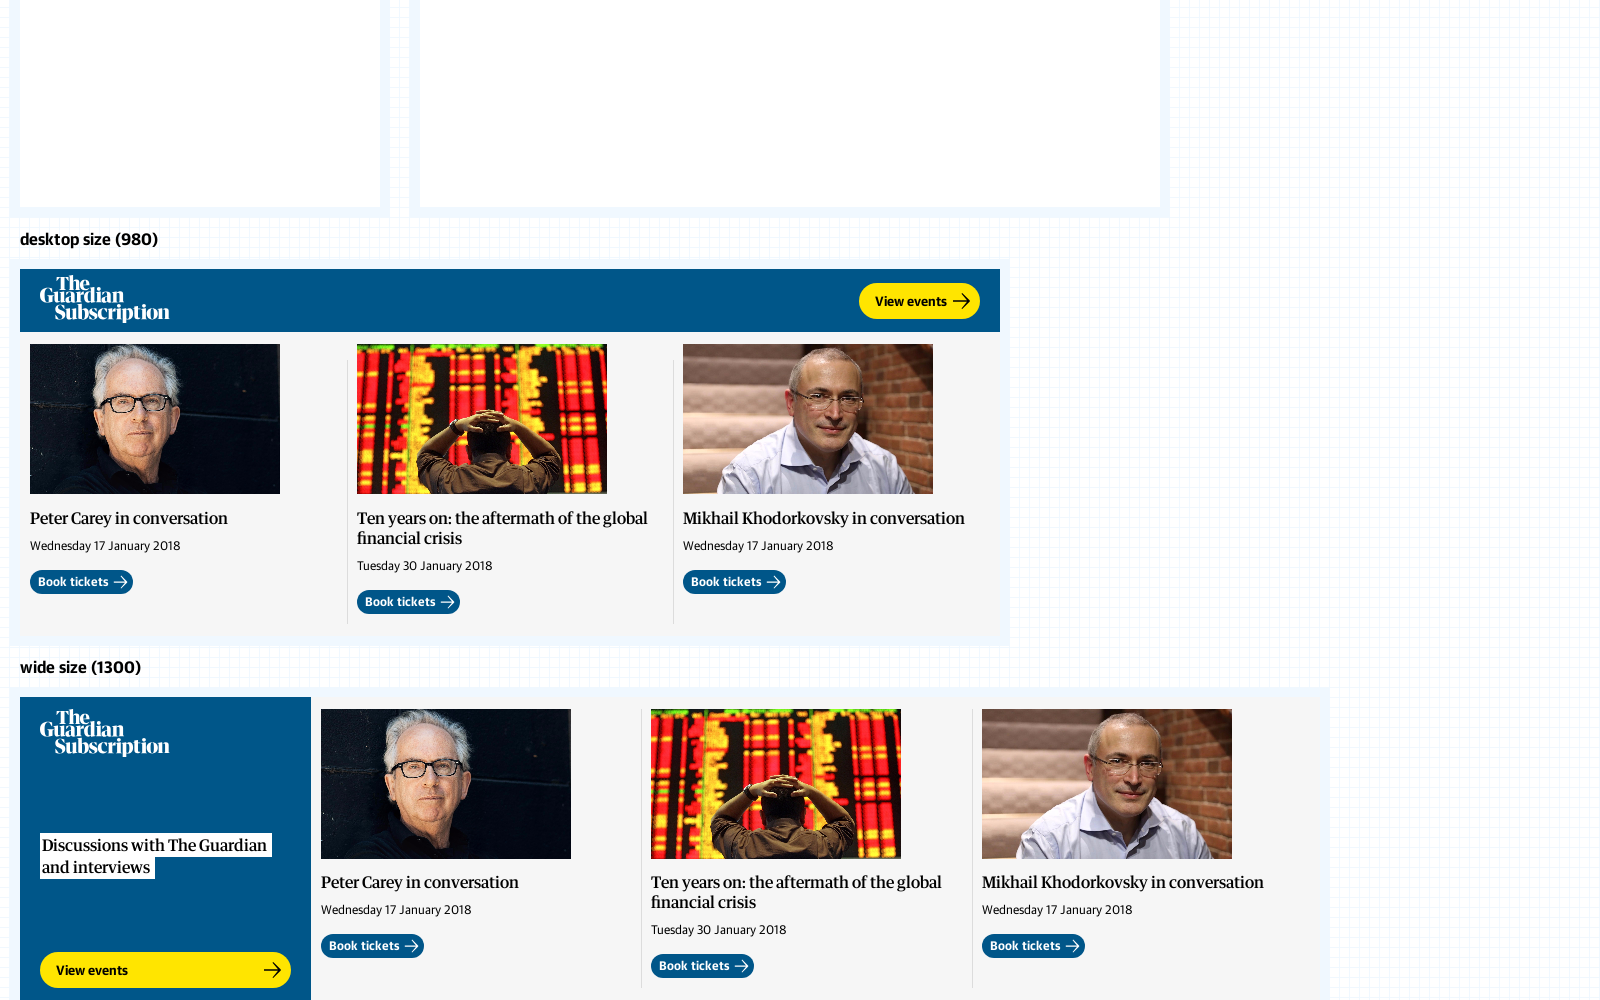

Scrolled template into view for breakpoint 100%
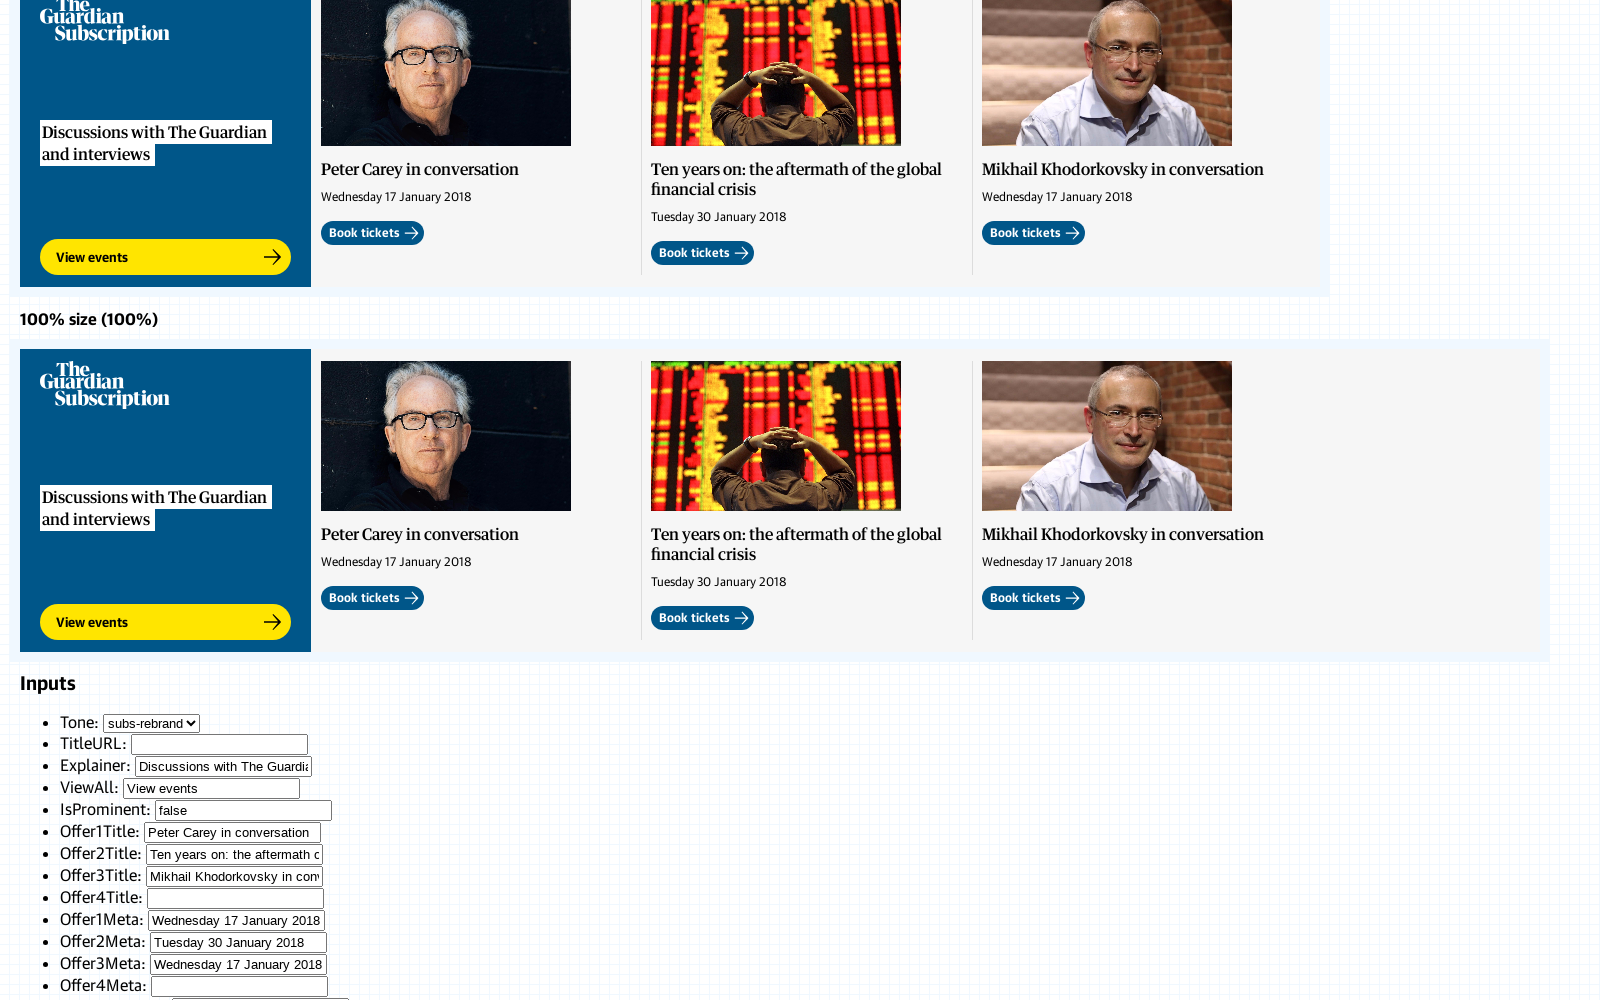

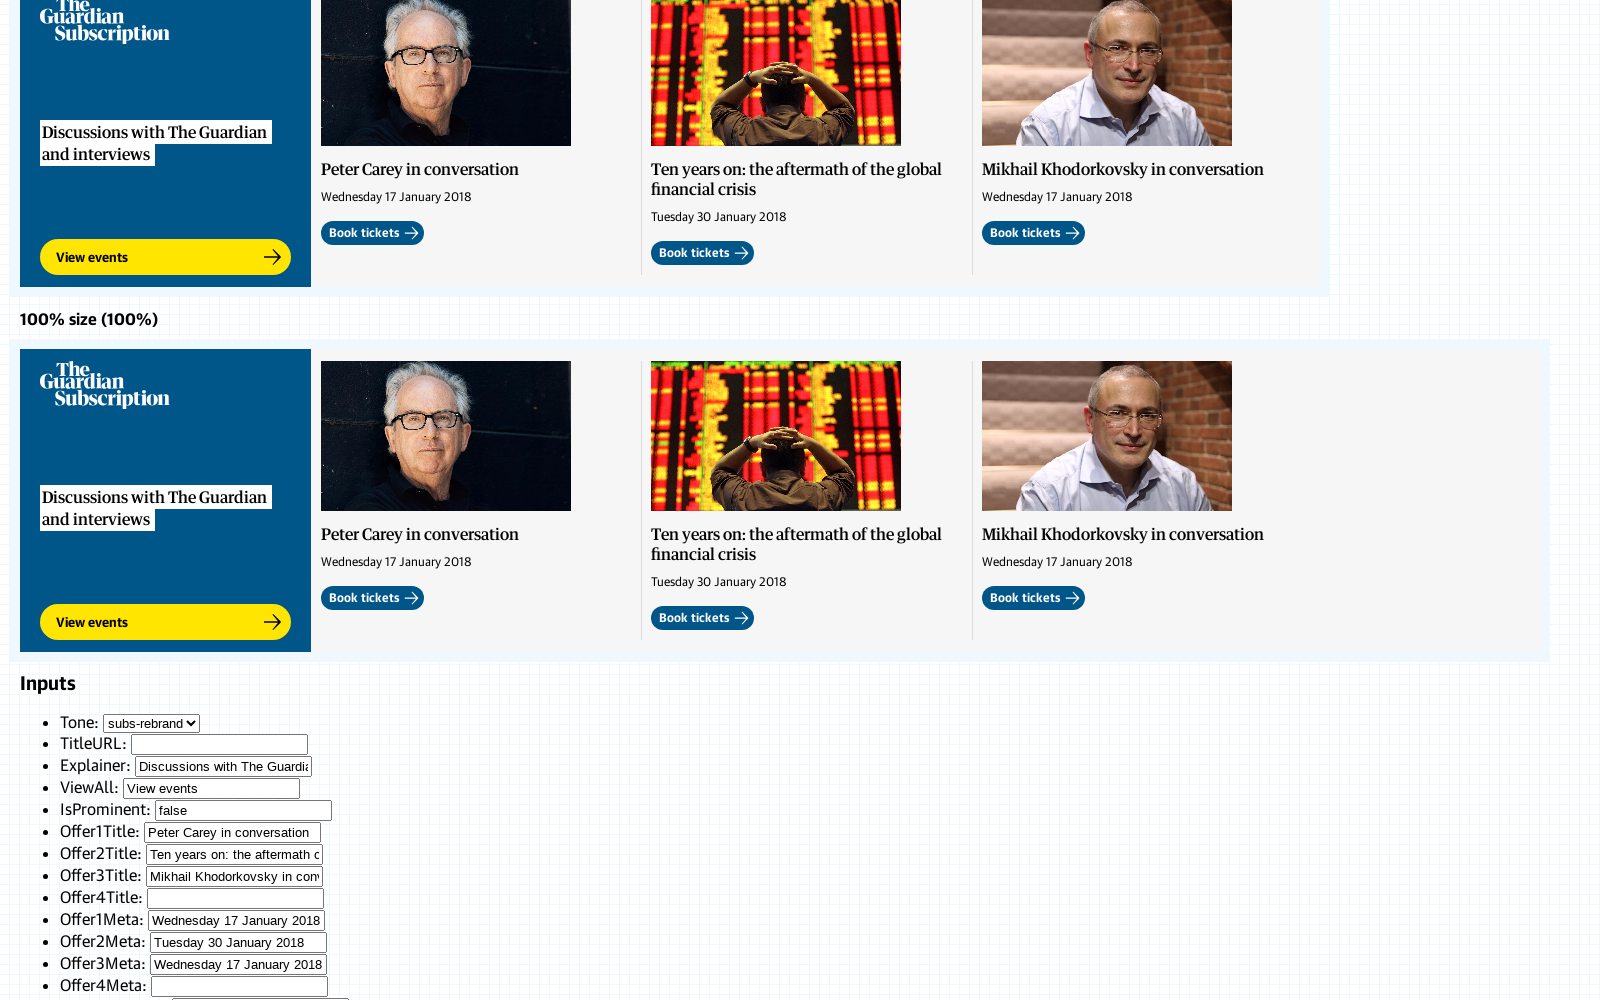